Tests the NiceHash profitability calculator by clicking through different time range filters (1D, 1W, 1M) and verifying that profitability values are displayed for each selection.

Starting URL: https://www.nicehash.com/profitability-calculator/nvidia-gtx-1650-super

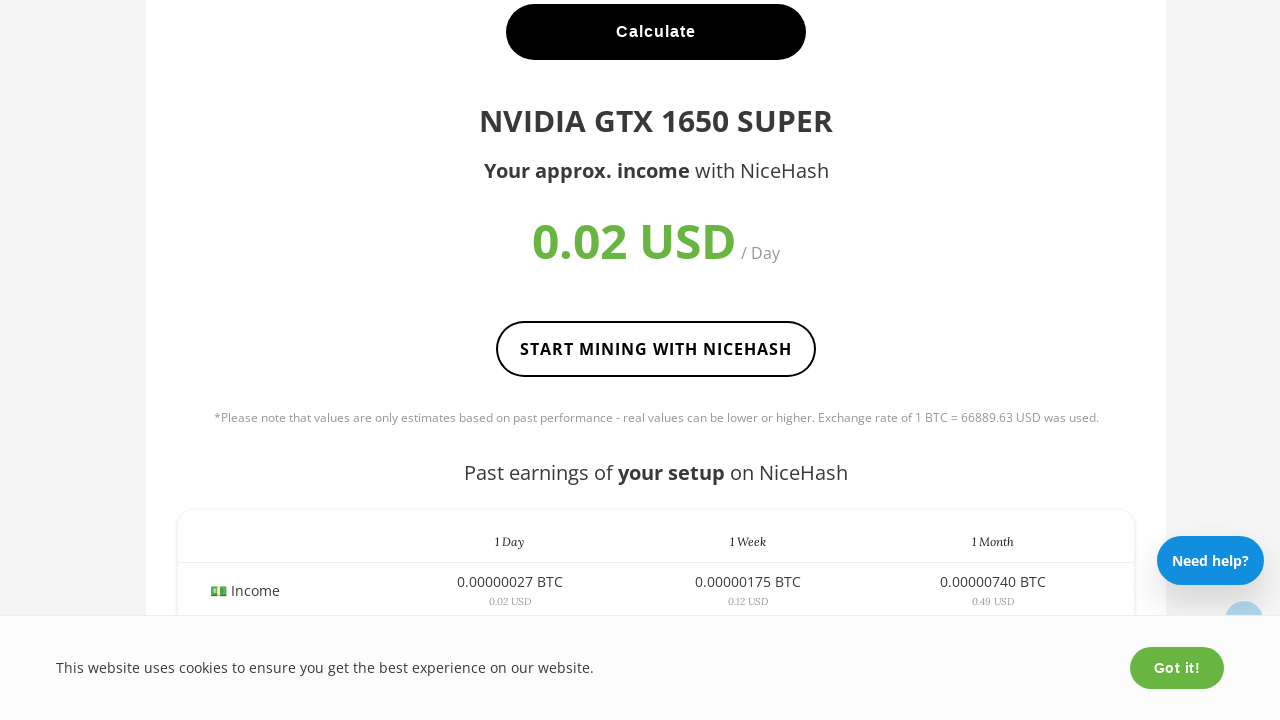

Waited for page to reach networkidle load state
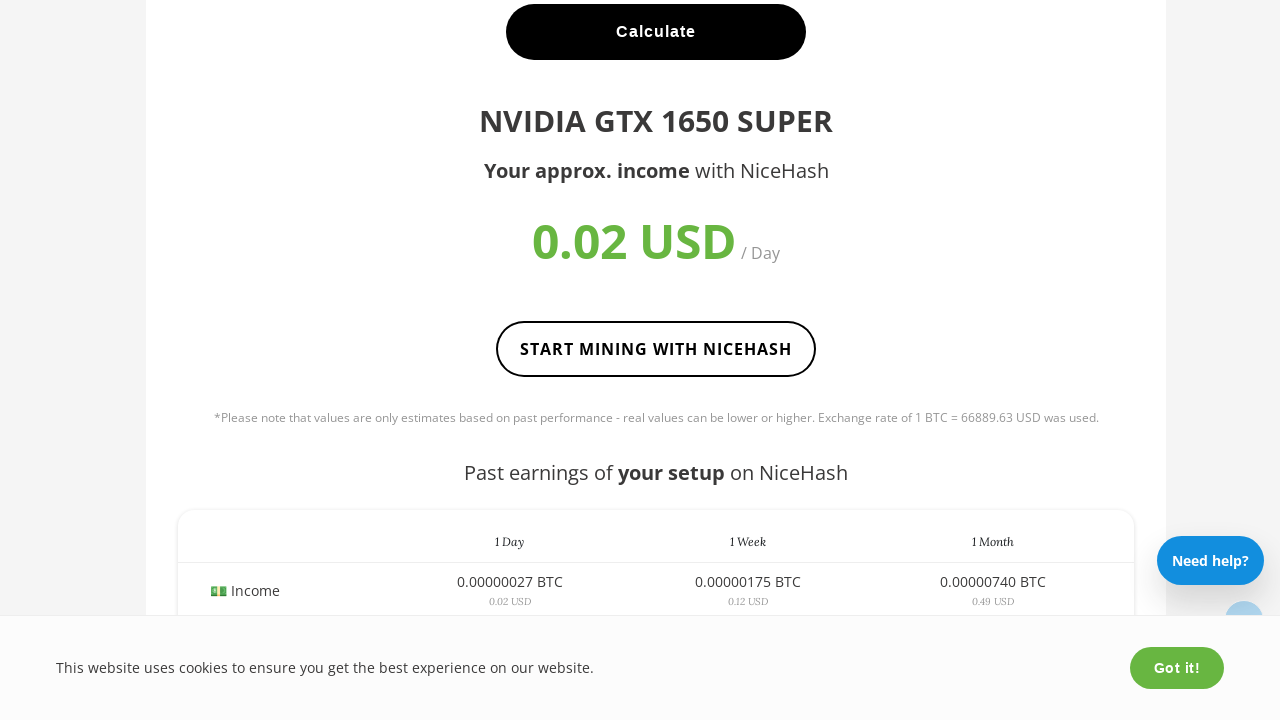

Filter buttons became available
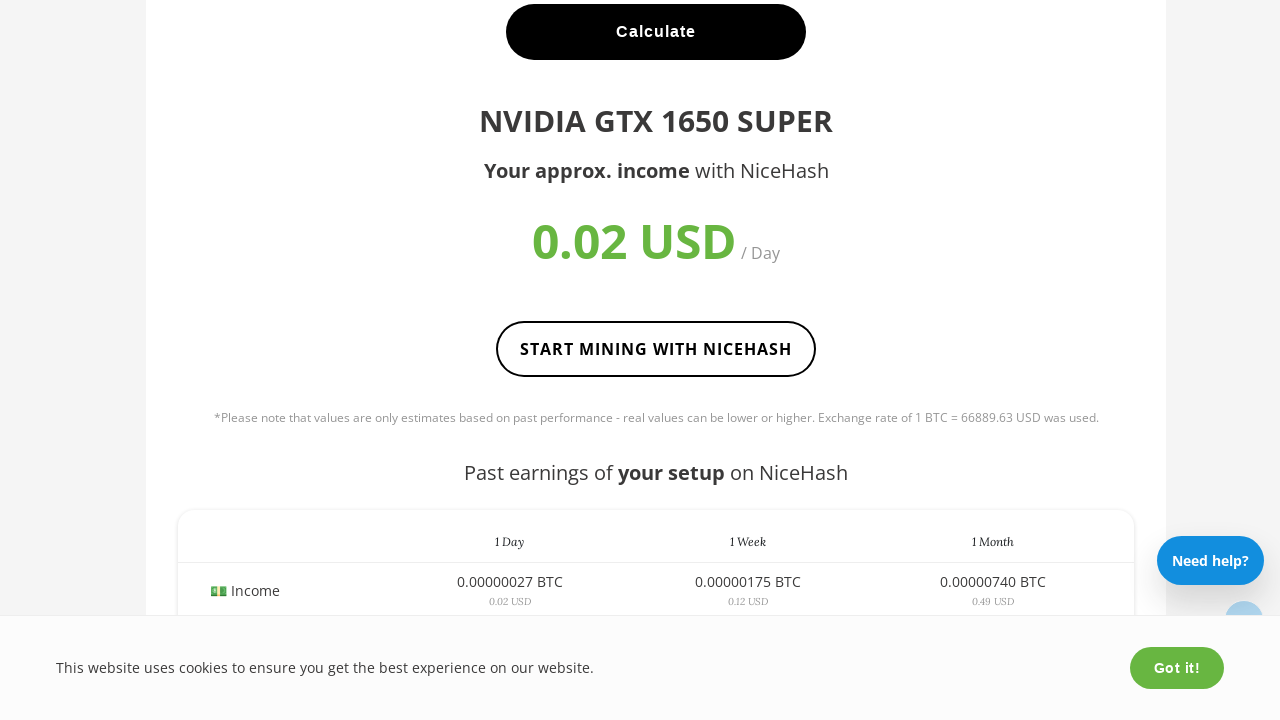

Clicked 1D time range filter button at (1024, 361) on .filter:text('1D')
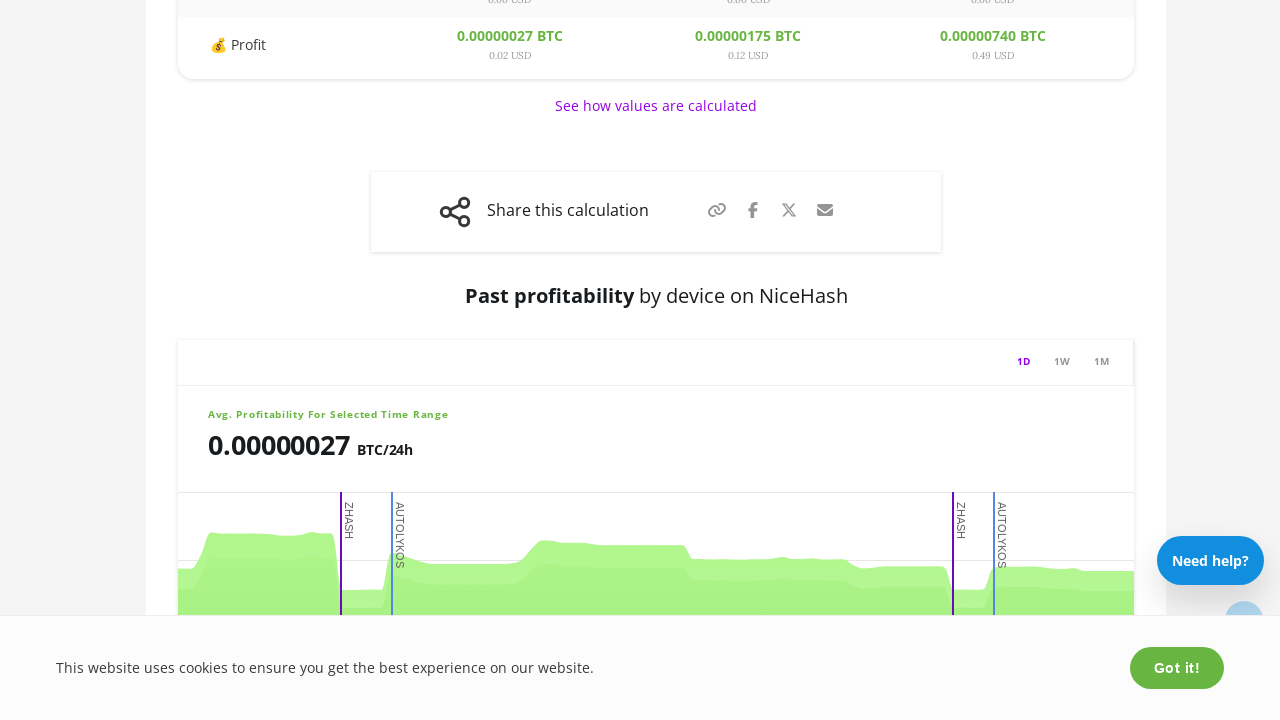

Profitability value loaded for 1D filter
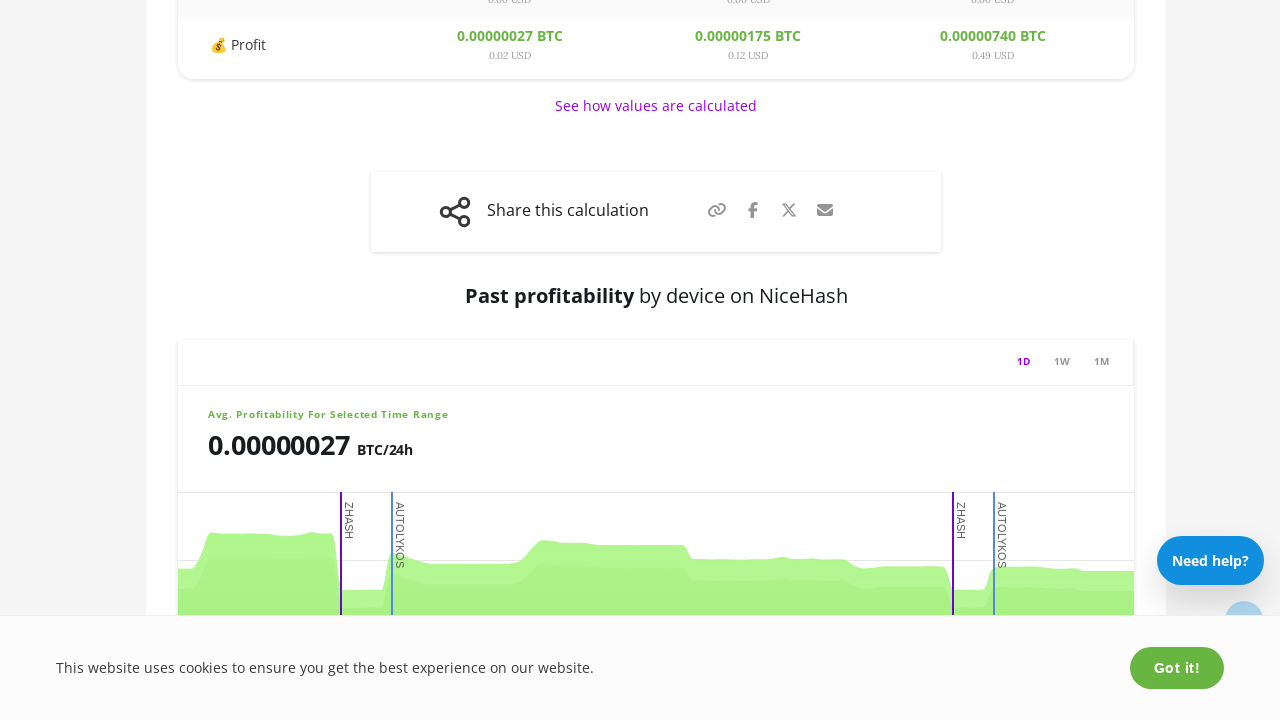

Waited for animations to complete after 1D filter selection
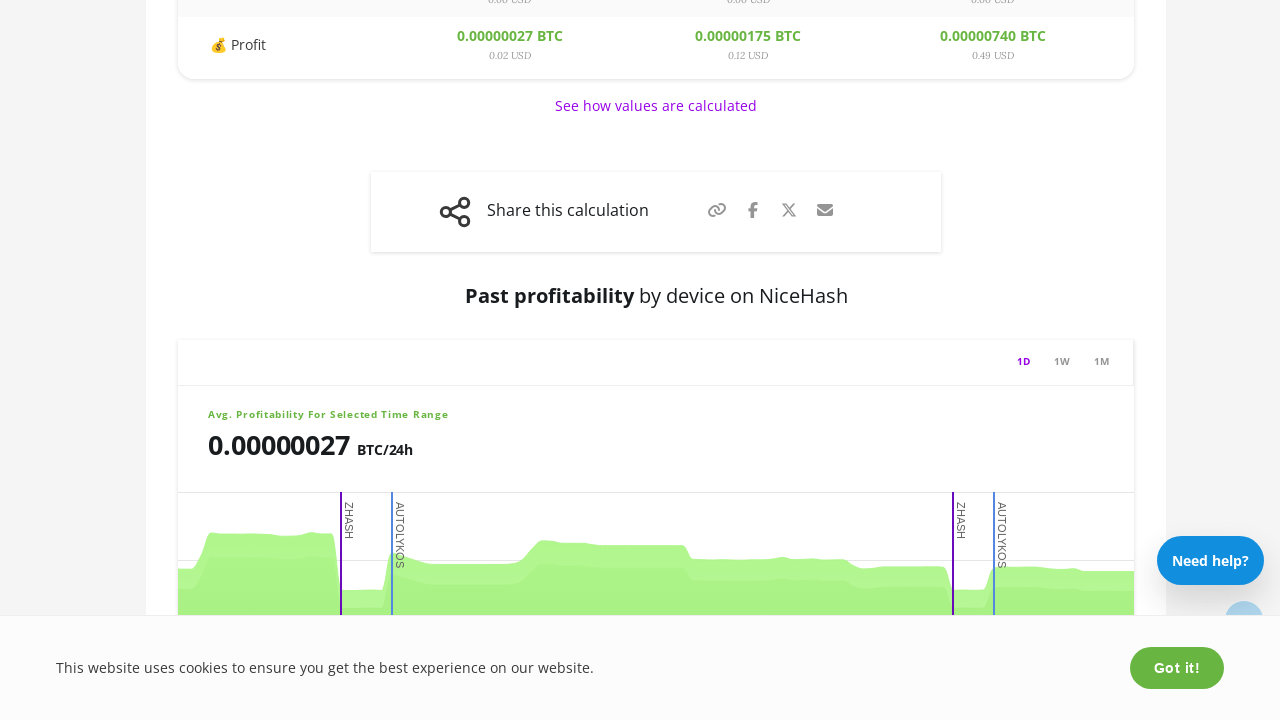

Clicked 1W time range filter button at (1062, 361) on .filter:text('1W')
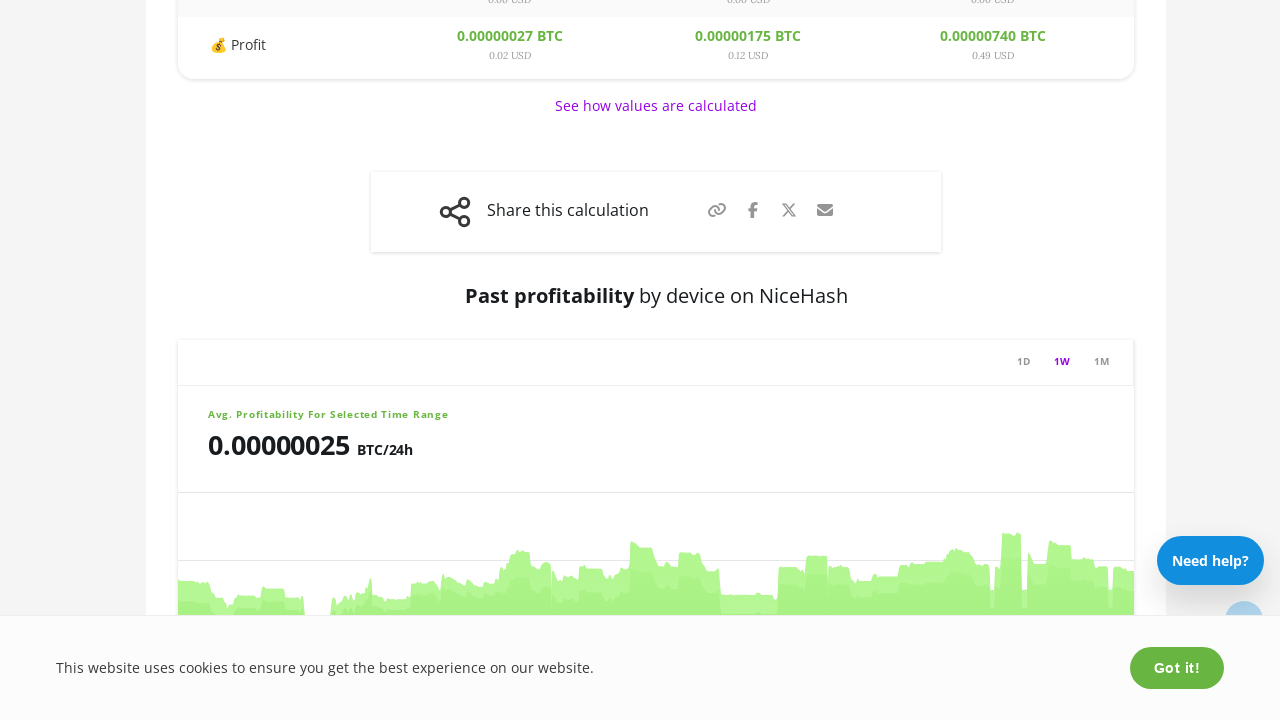

Profitability value loaded for 1W filter
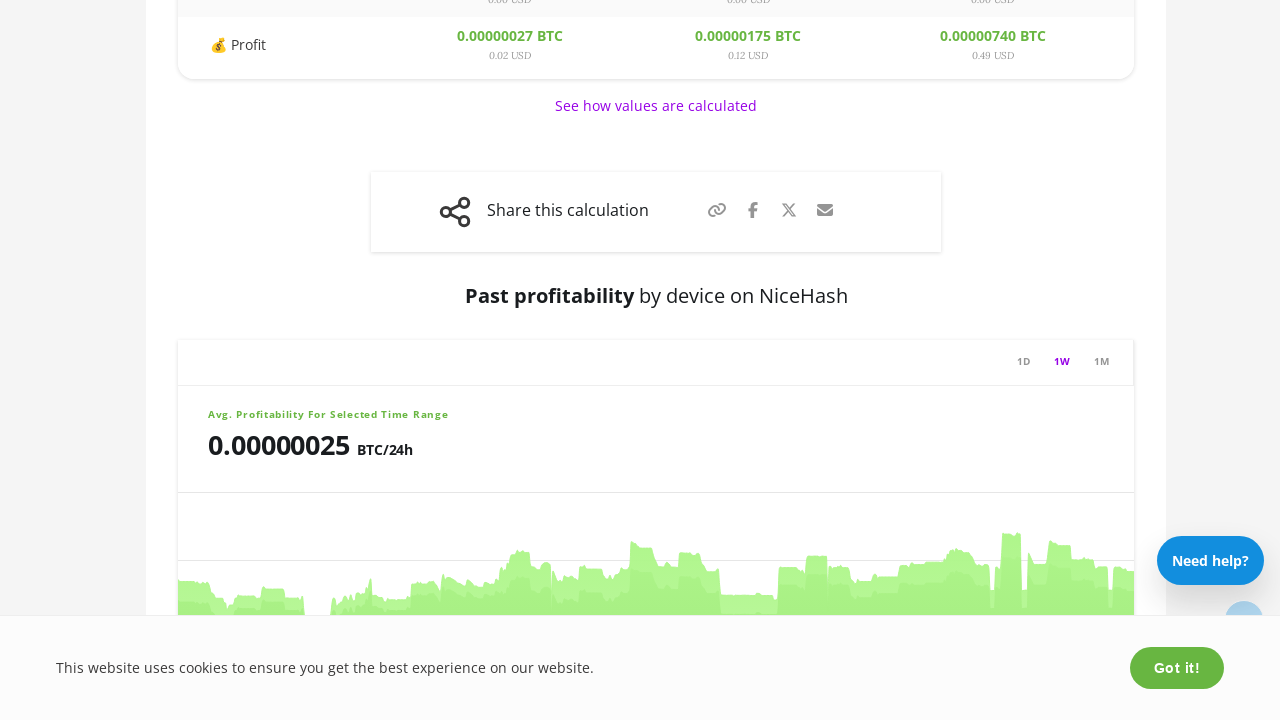

Waited for animations to complete after 1W filter selection
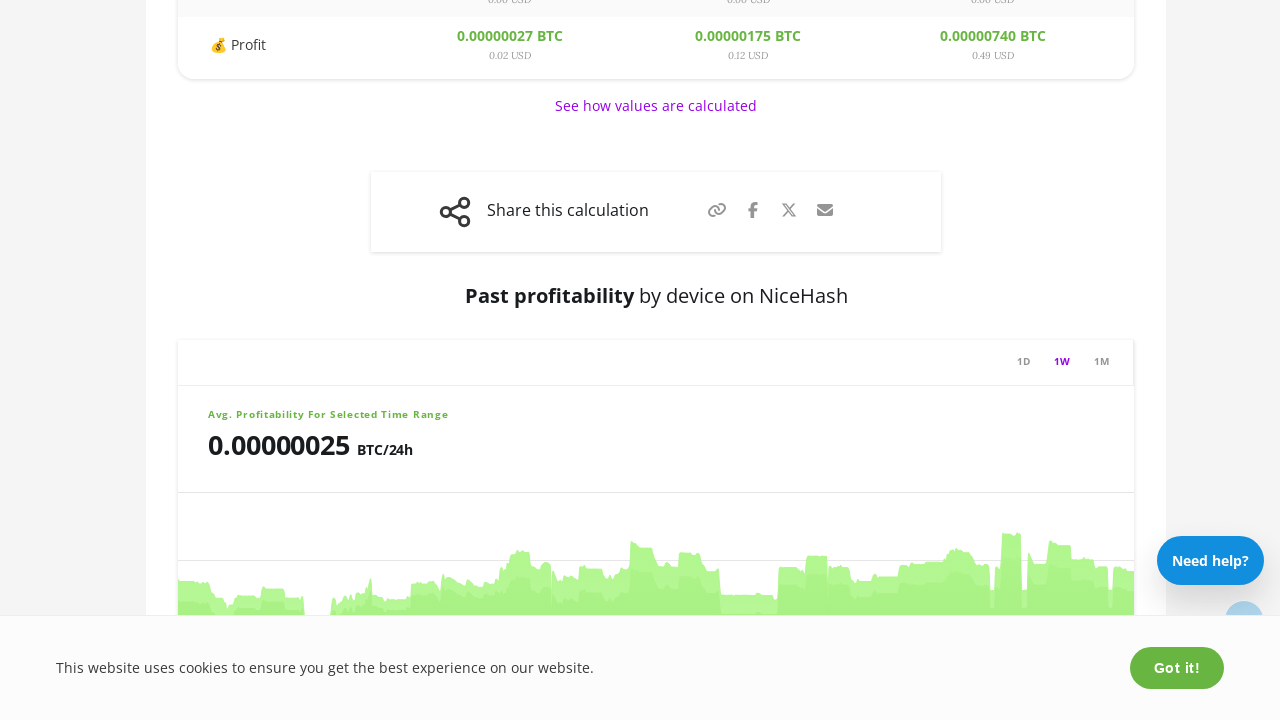

Clicked 1M time range filter button at (1102, 361) on .filter:text('1M')
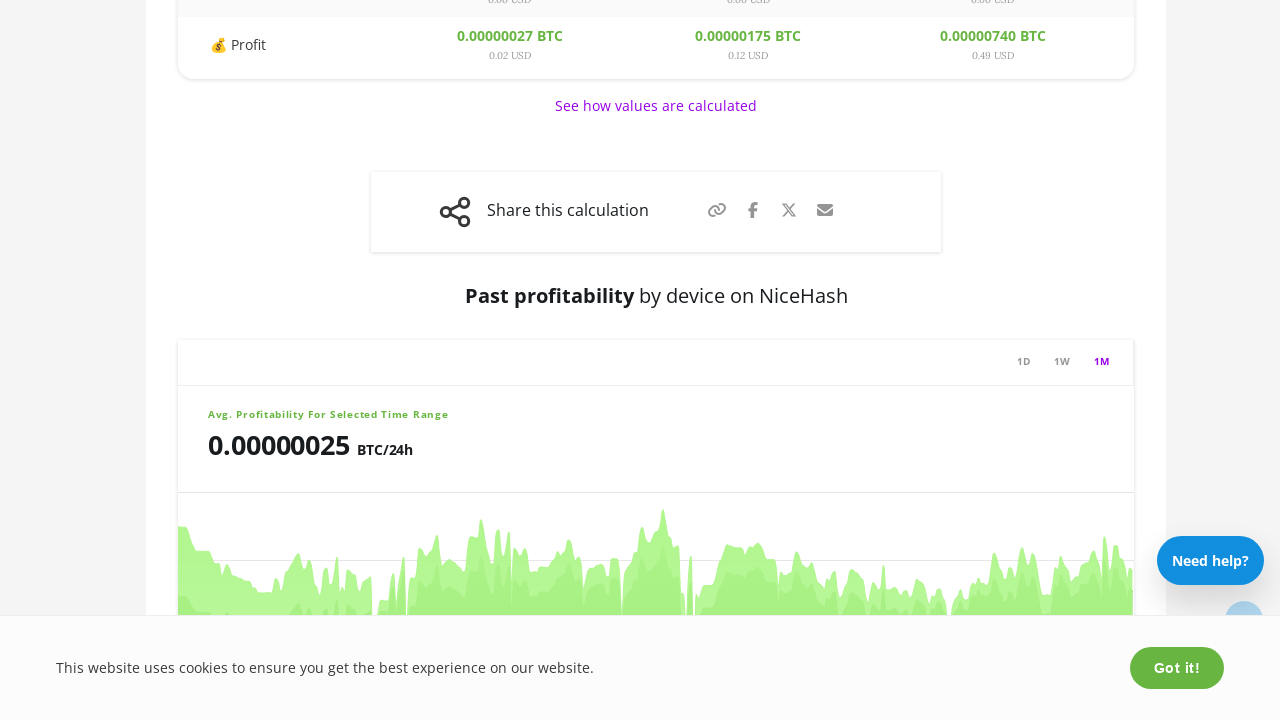

Profitability value loaded for 1M filter
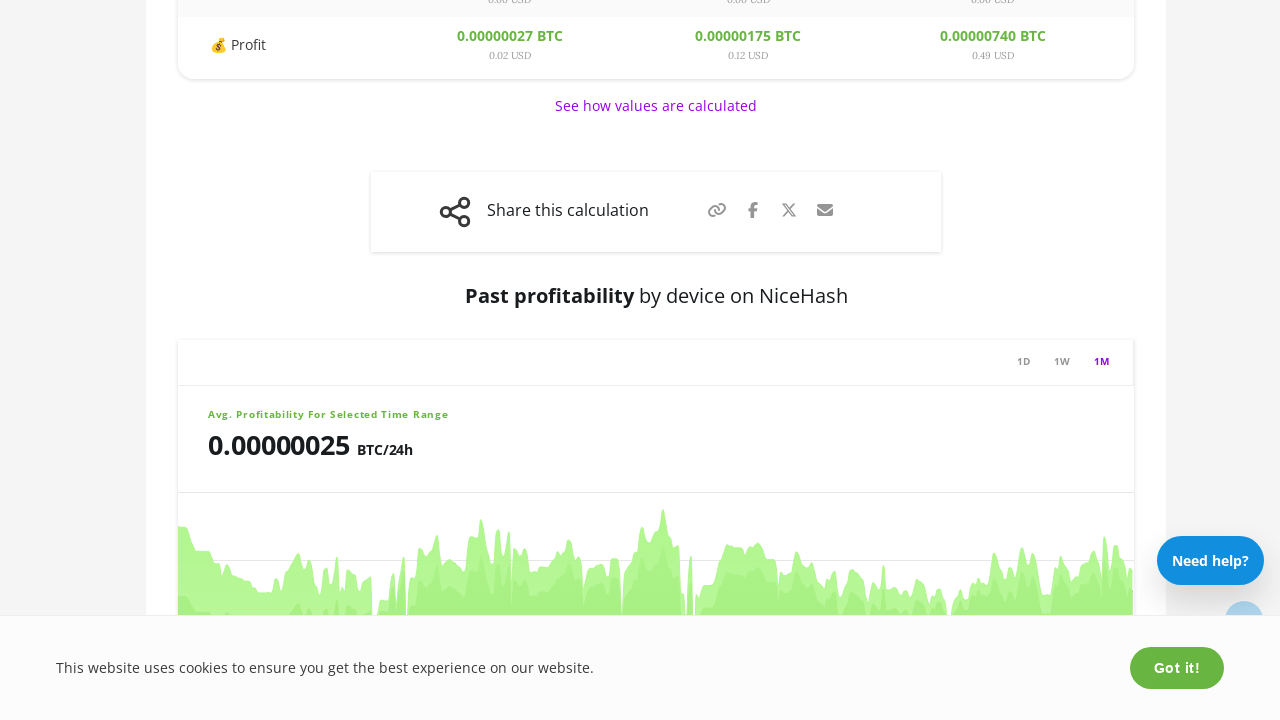

Waited for animations to complete after 1M filter selection
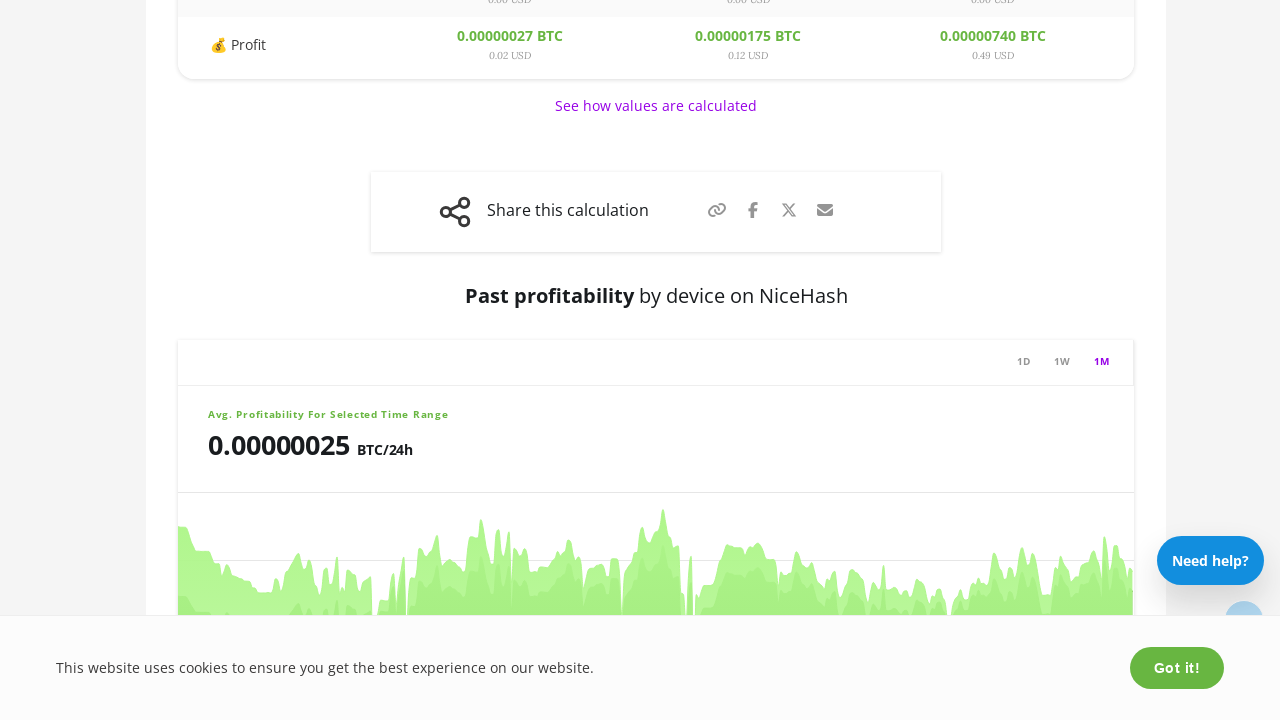

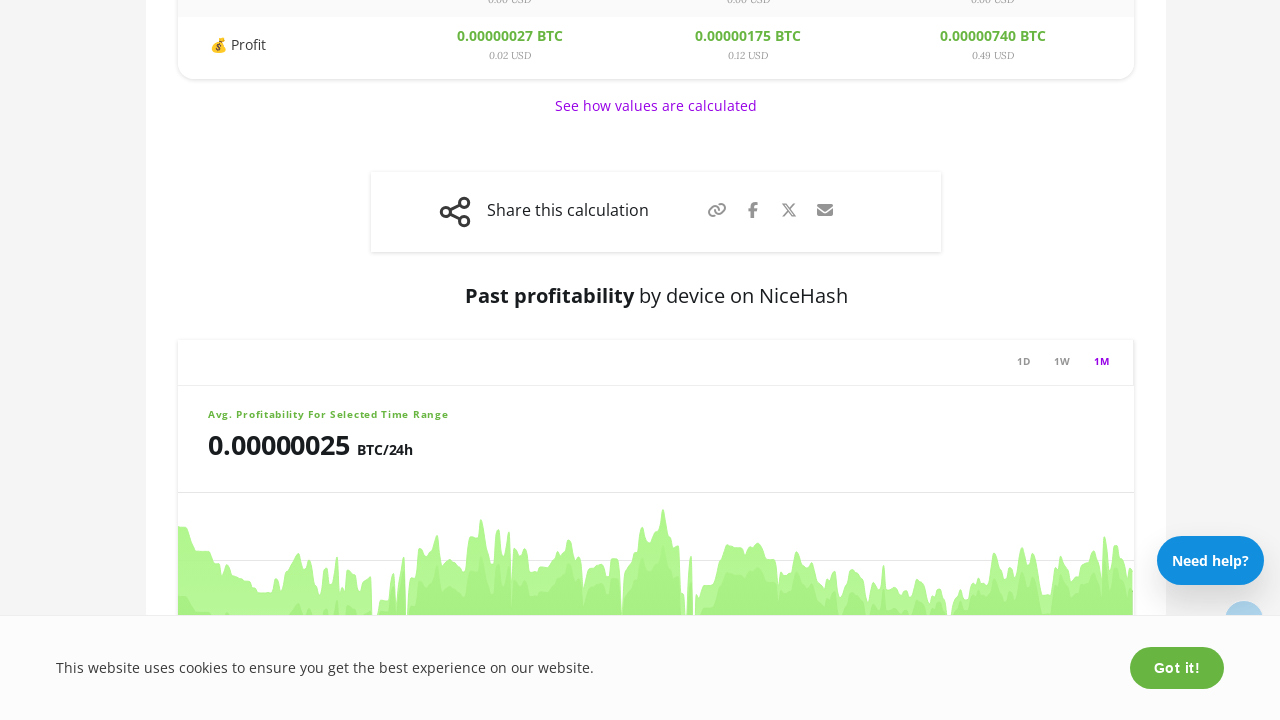